Tests JavaScript prompt alert functionality by clicking a button to trigger a prompt, entering text, and accepting it

Starting URL: https://the-internet.herokuapp.com/javascript_alerts

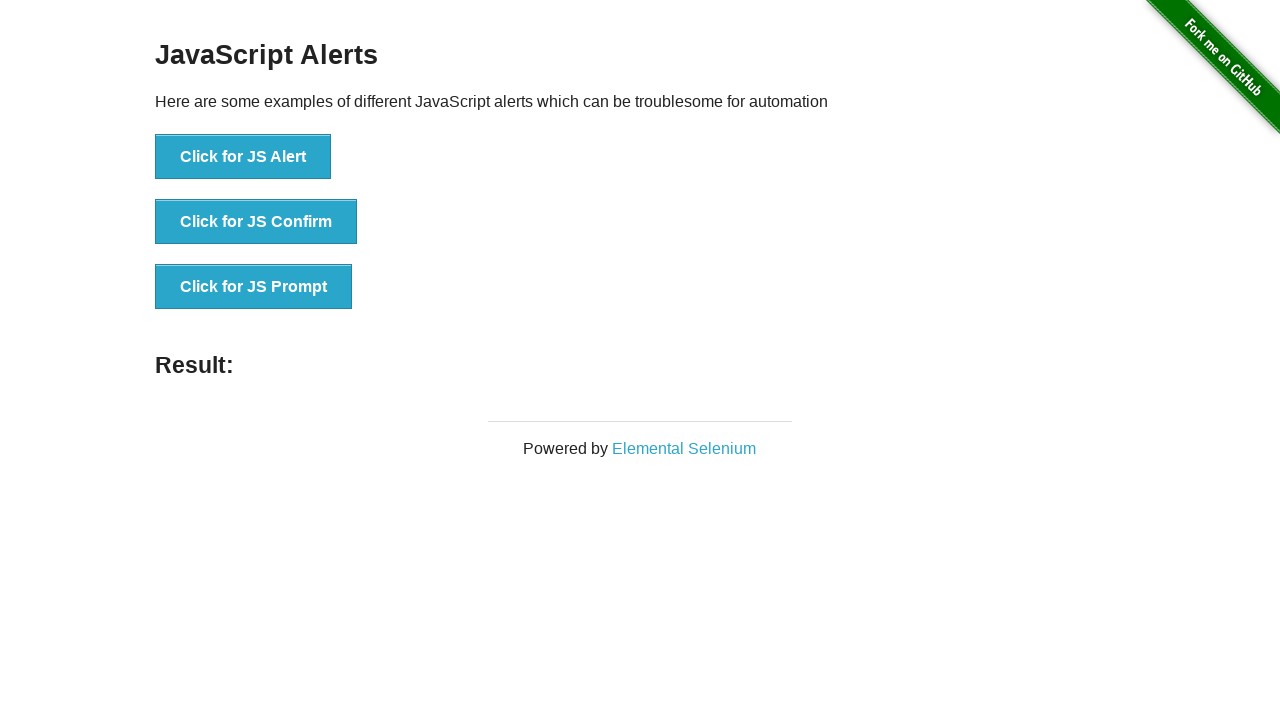

Clicked 'Click for JS Prompt' button to trigger prompt dialog at (254, 287) on xpath=//button[text()='Click for JS Prompt']
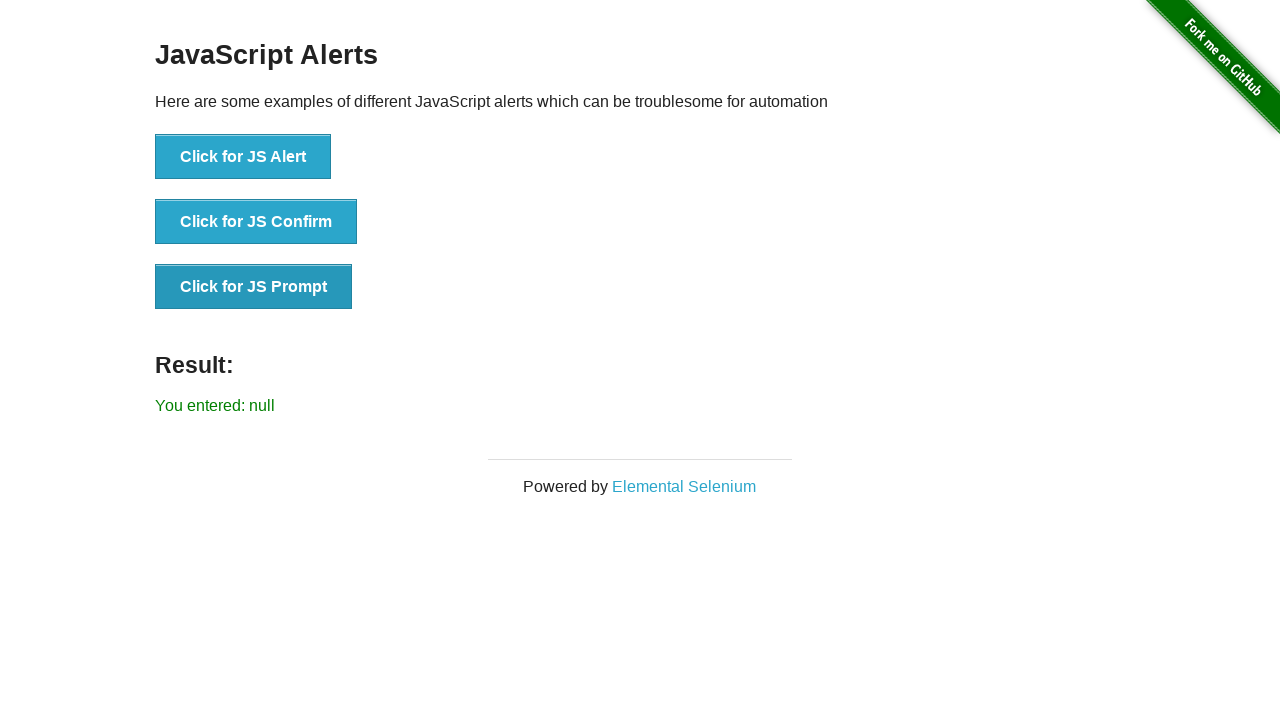

Set up dialog event listener to accept prompt with 'test_input_value'
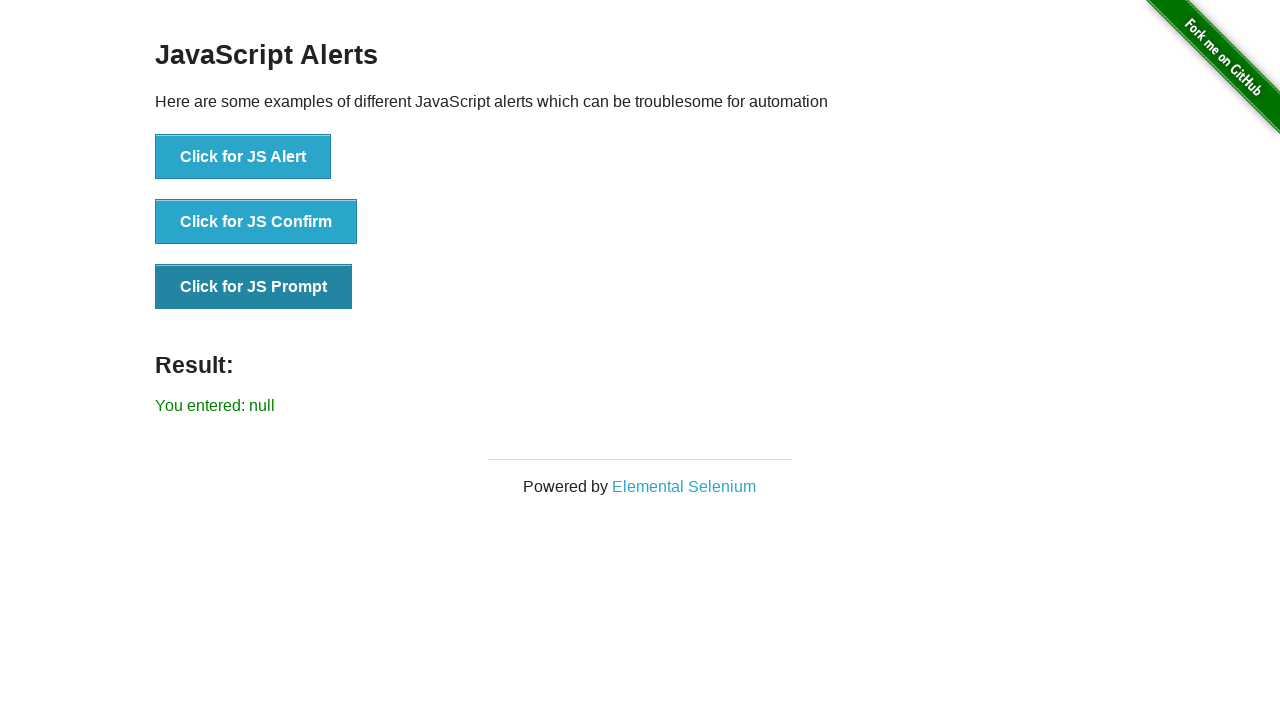

Clicked 'Click for JS Prompt' button to trigger prompt dialog with handler active at (254, 287) on xpath=//button[text()='Click for JS Prompt']
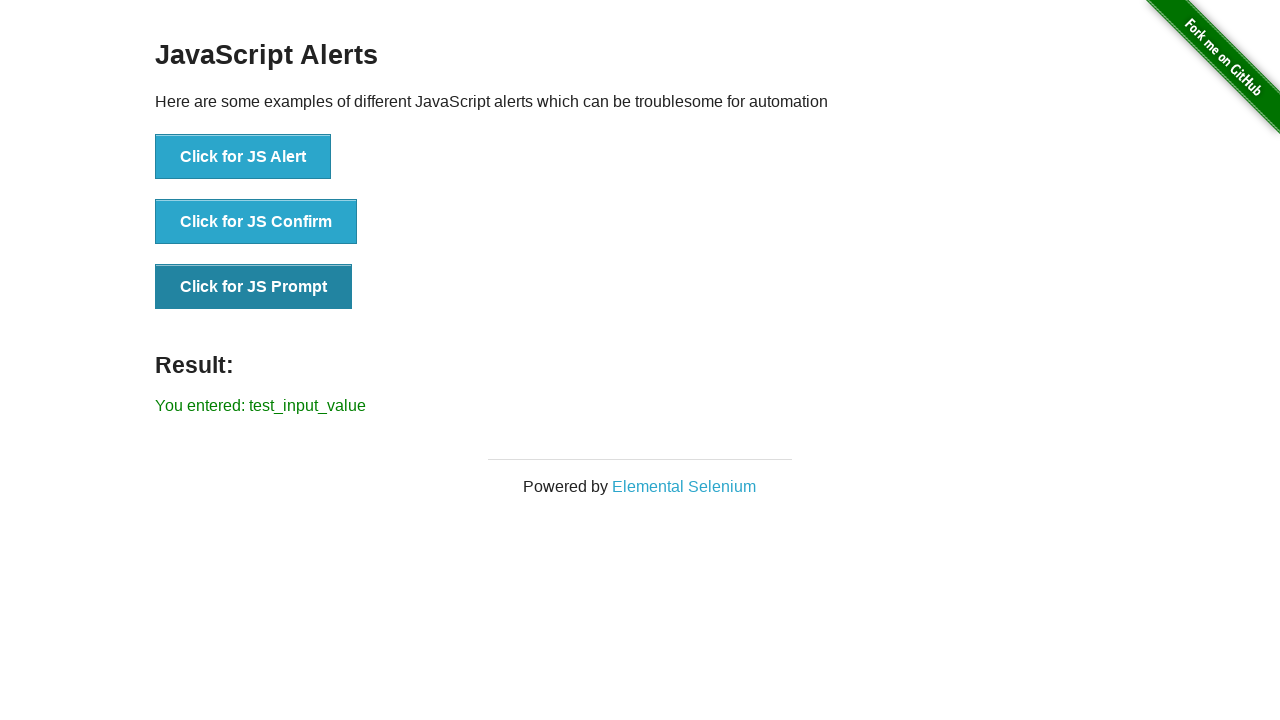

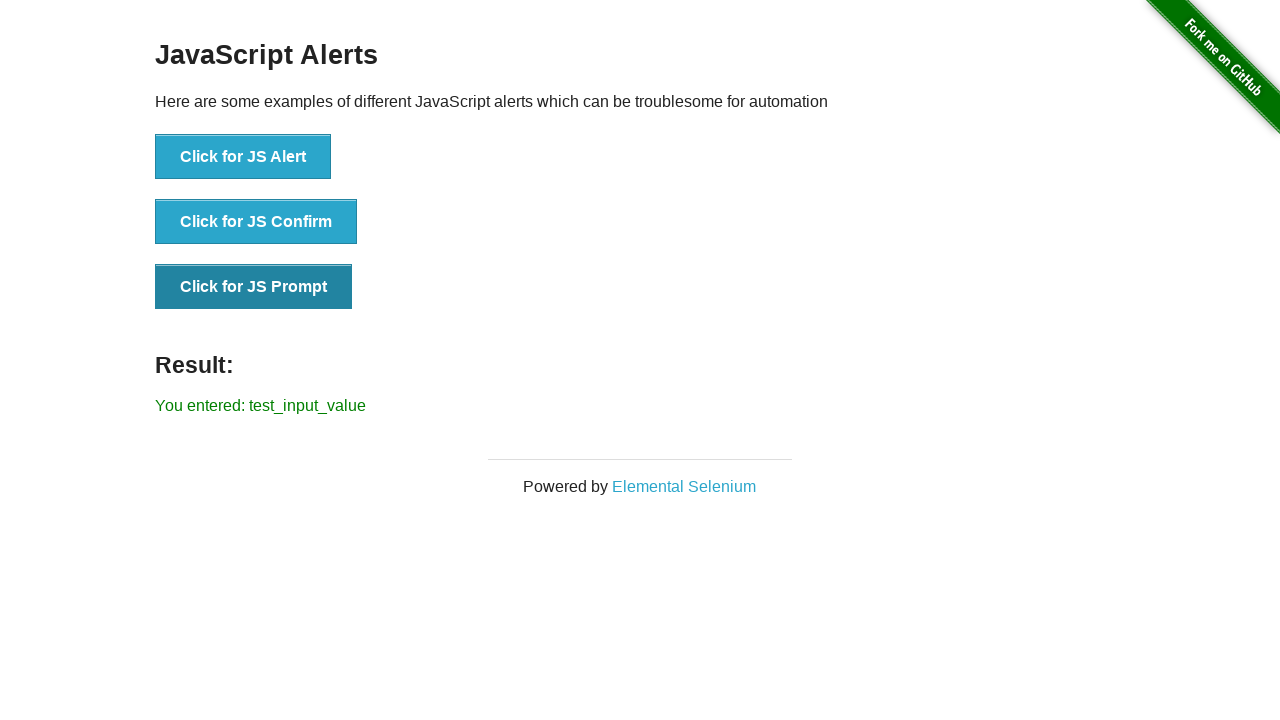